Tests filling an input and then blurring off the element

Starting URL: https://example.cypress.io/commands/actions

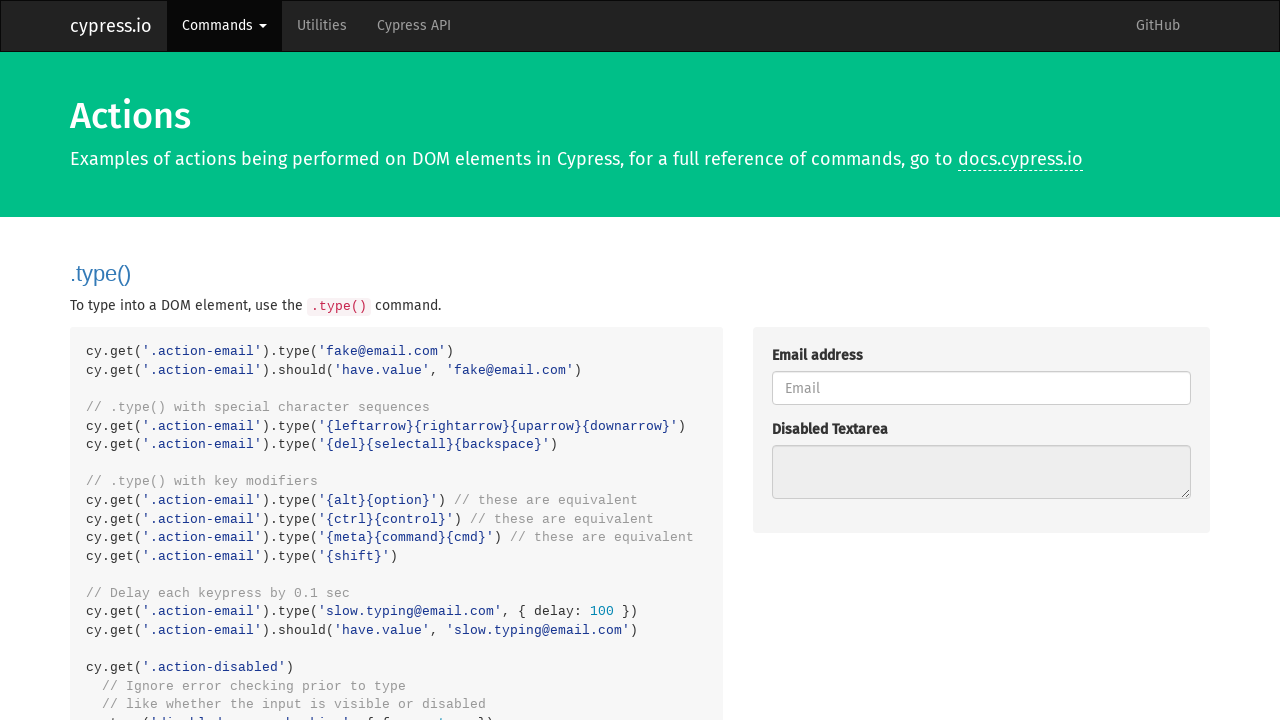

Filled input field with 'About to blur' on .action-blur
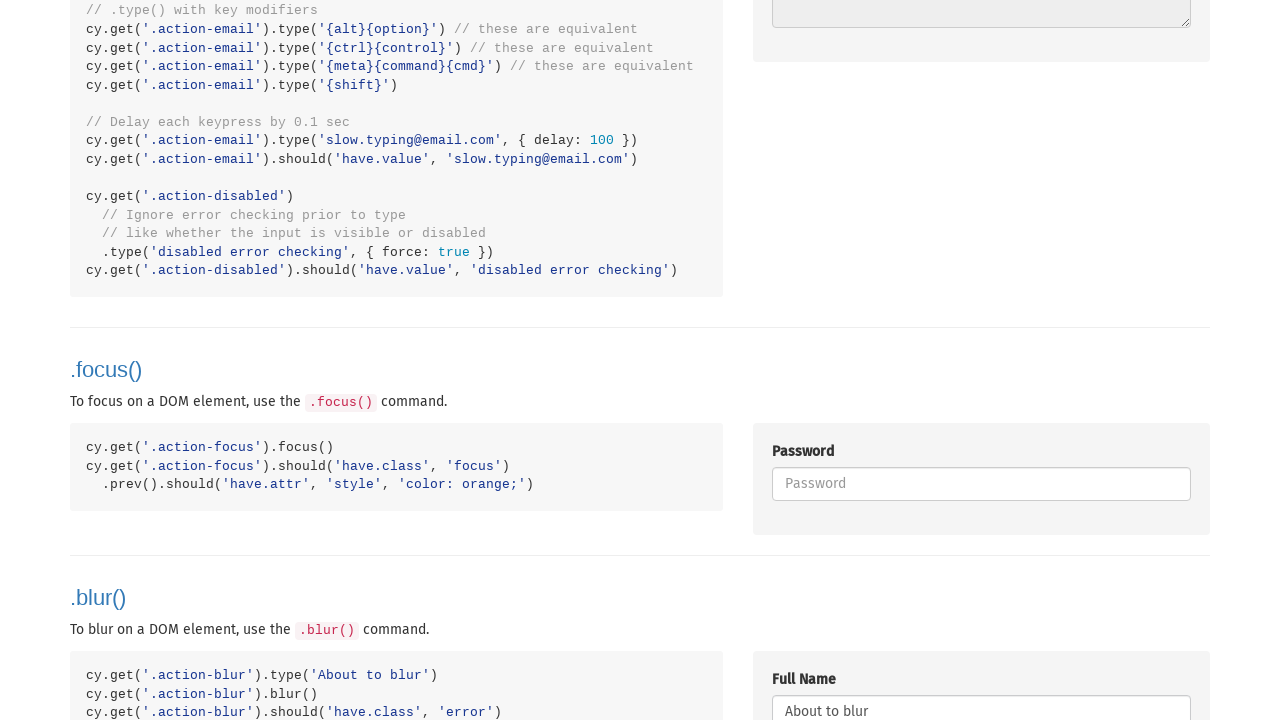

Blurred the input element
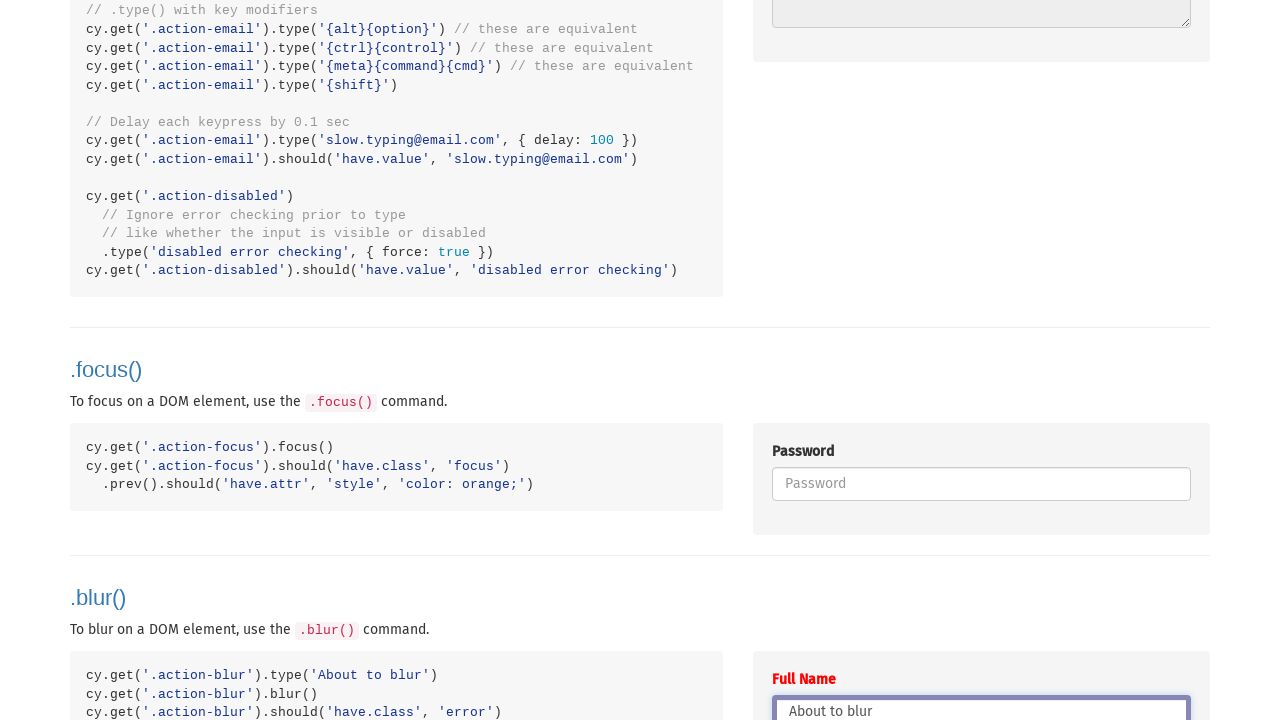

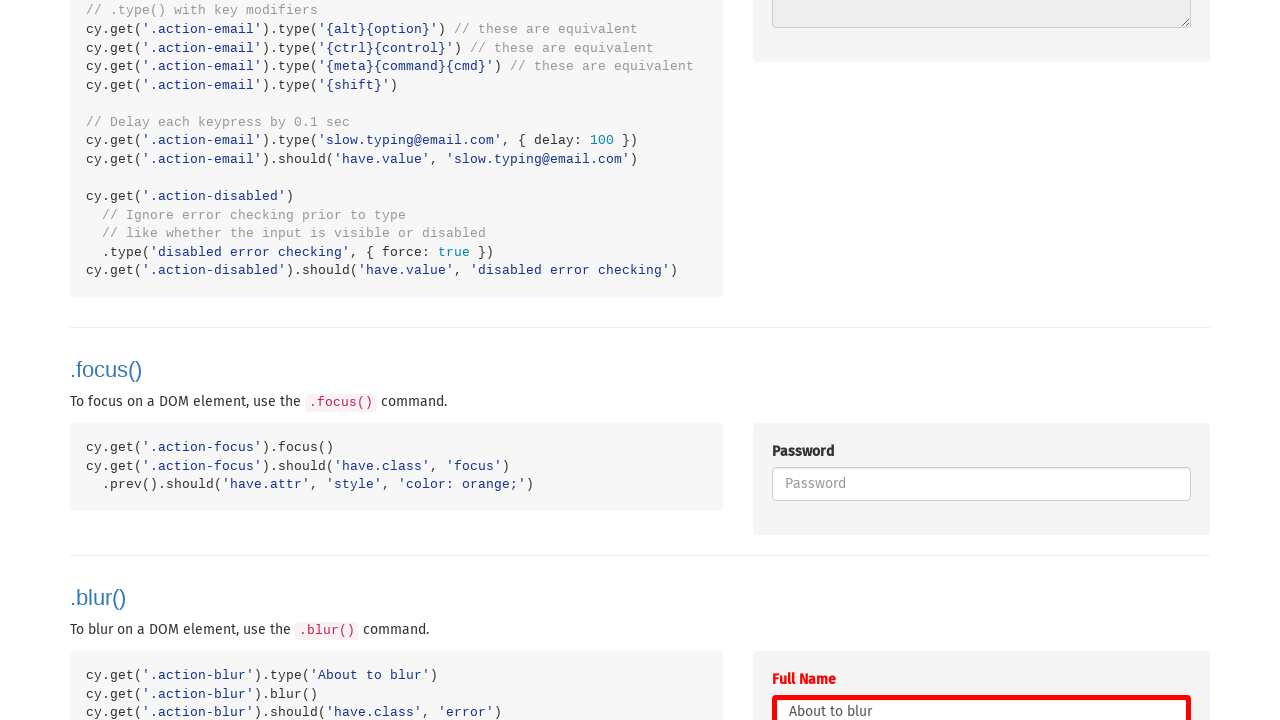